Opens the welcome page and clicks on the Form Authentication link to navigate to the login page, then verifies the login button is displayed

Starting URL: https://the-internet.herokuapp.com/

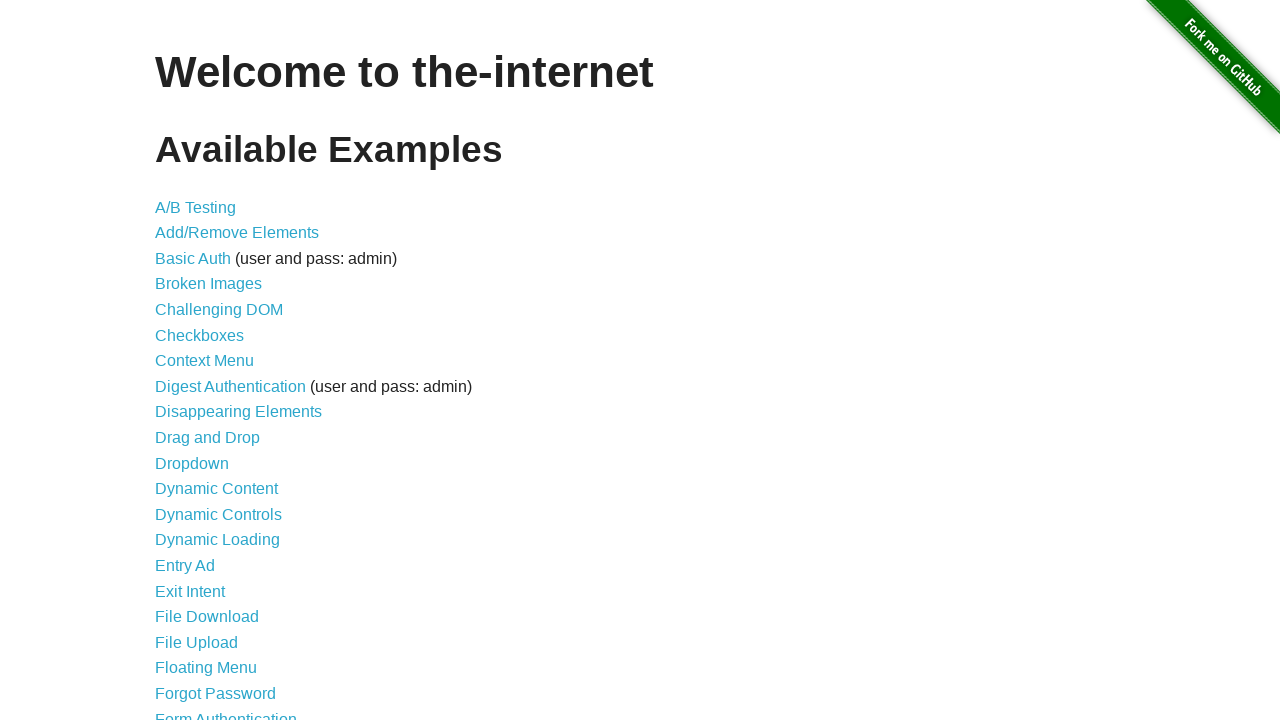

Navigated to the welcome page at https://the-internet.herokuapp.com/
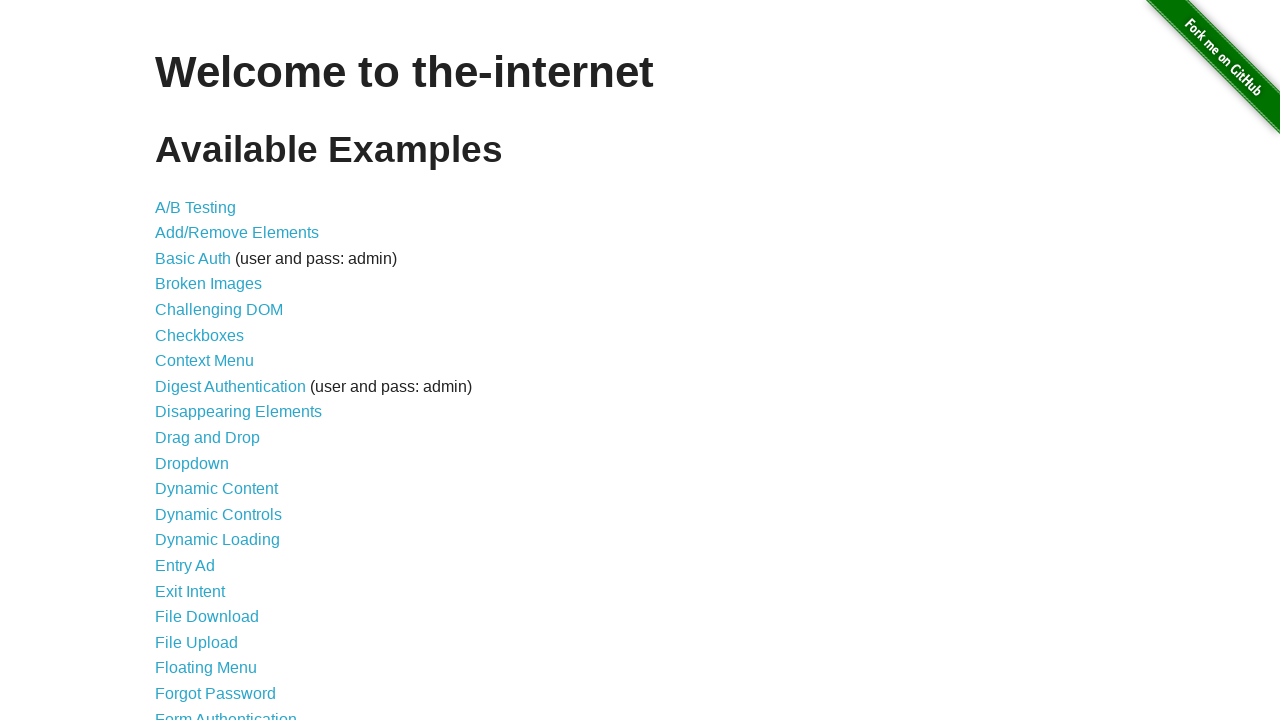

Clicked on the Form Authentication link at (226, 712) on a[href='/login']
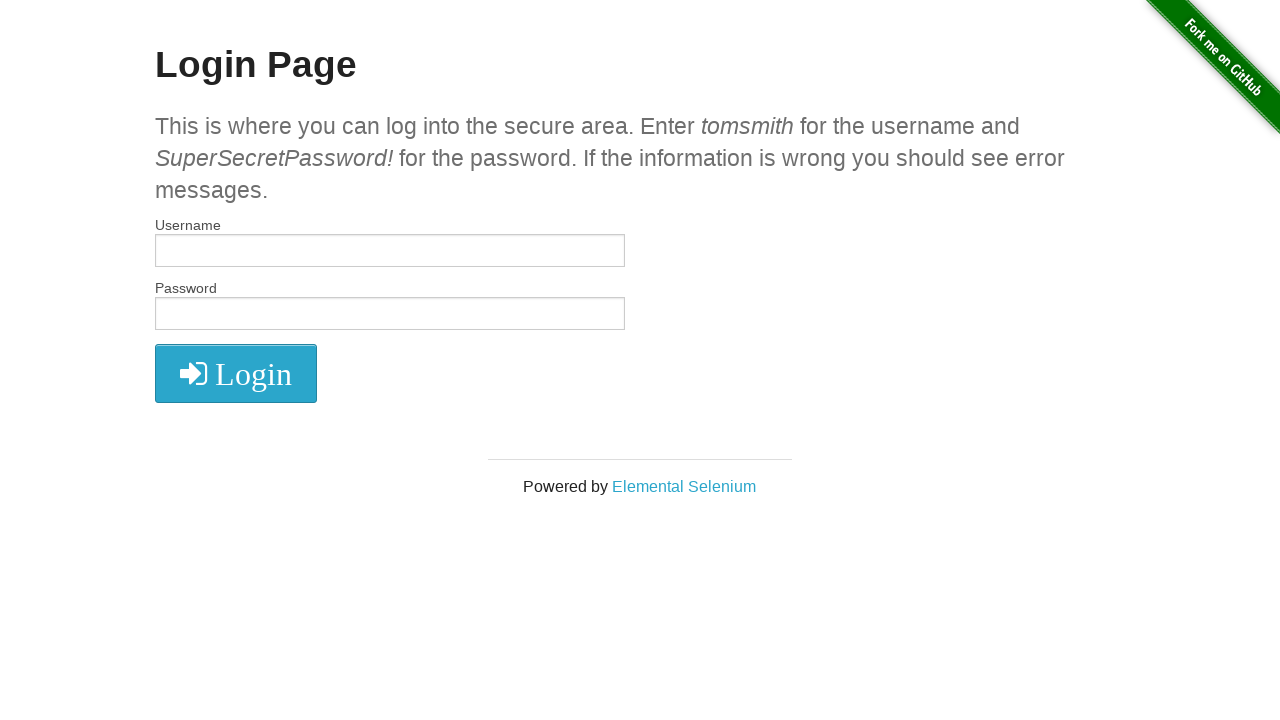

Login button is displayed and loaded
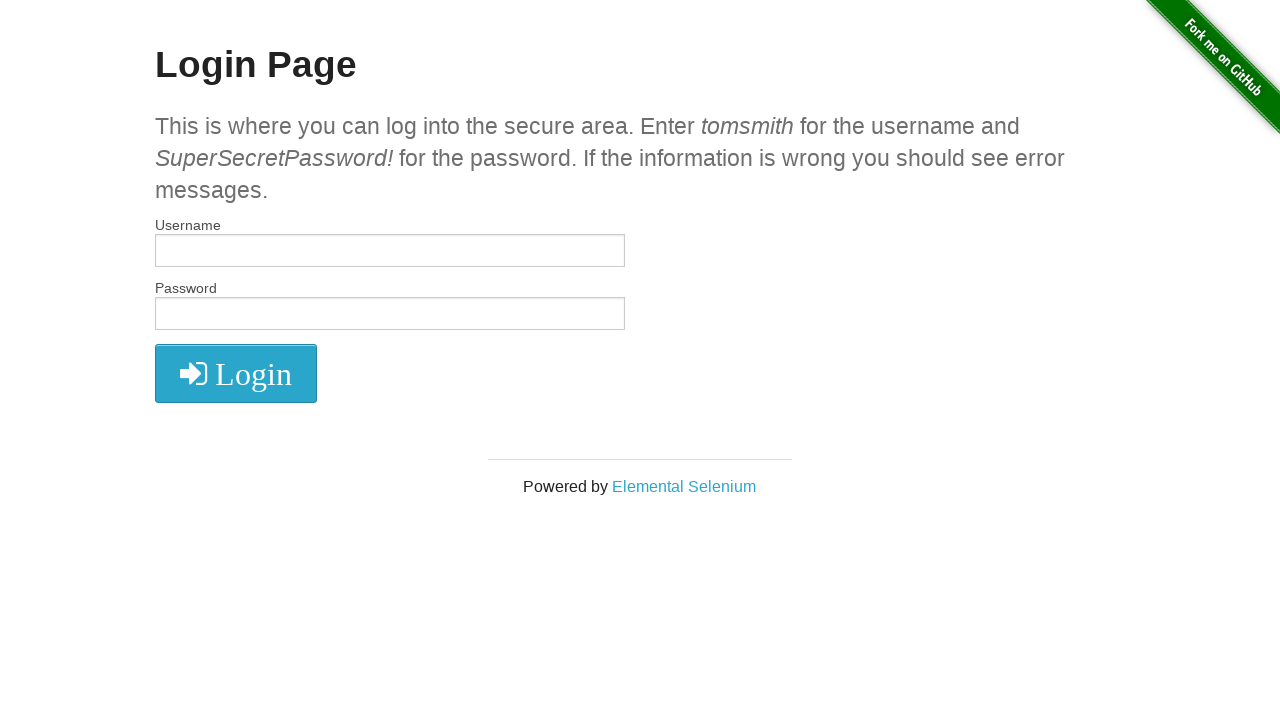

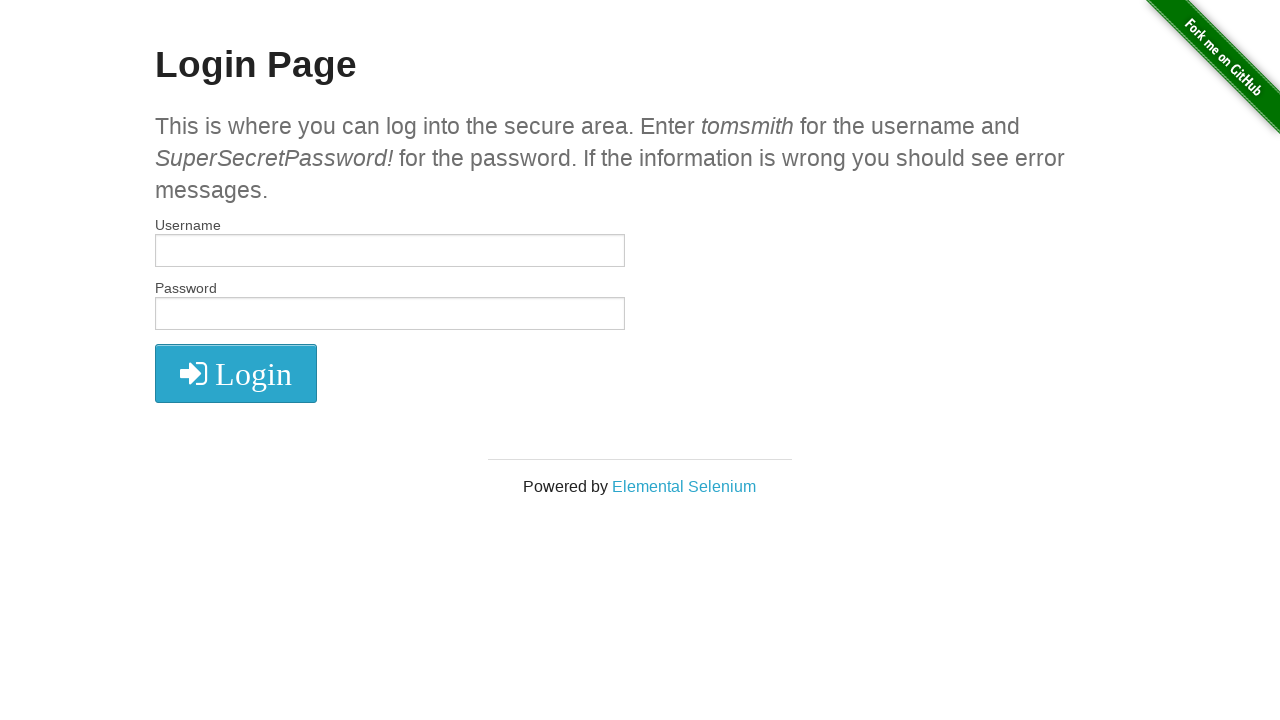